Tests triangle calculator with isosceles triangle inputs using XPath selectors - Edge browser version.

Starting URL: https://www.calculator.net/triangle-calculator.html

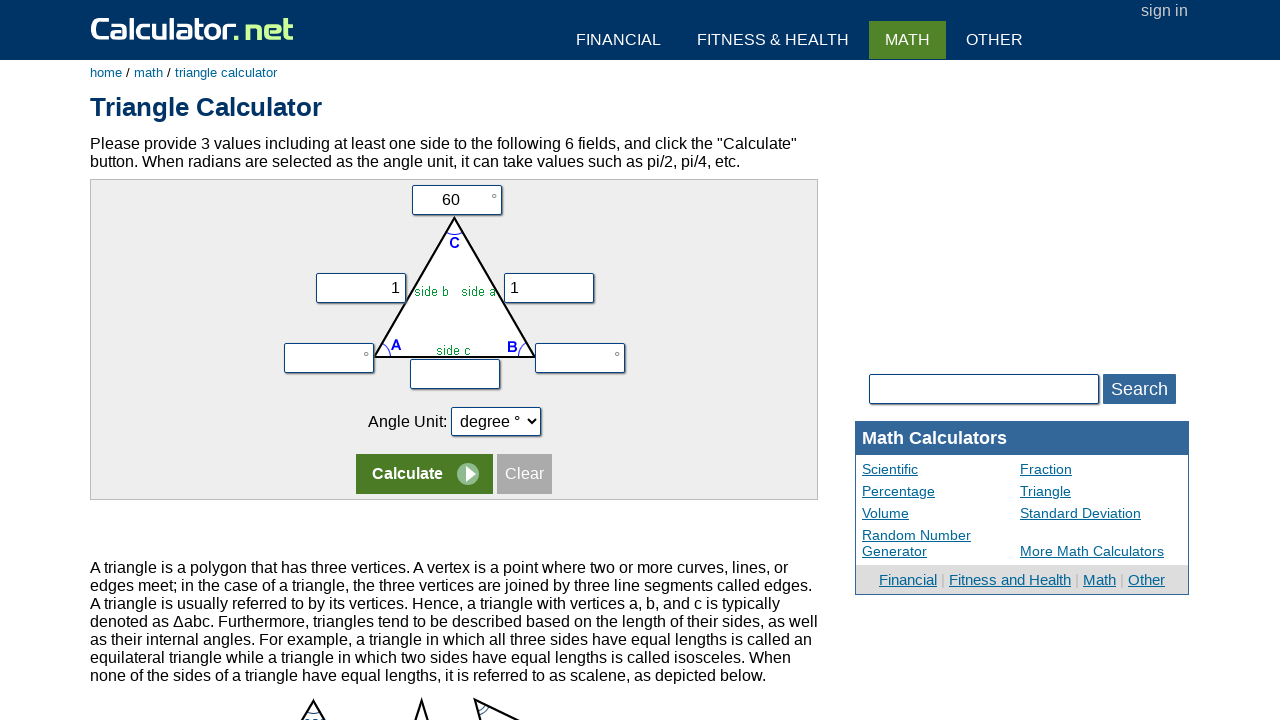

Clicked first row input field using XPath at (456, 200) on xpath=//*[@id='content']/div[2]/form/table/tbody/tr[1]/td/input
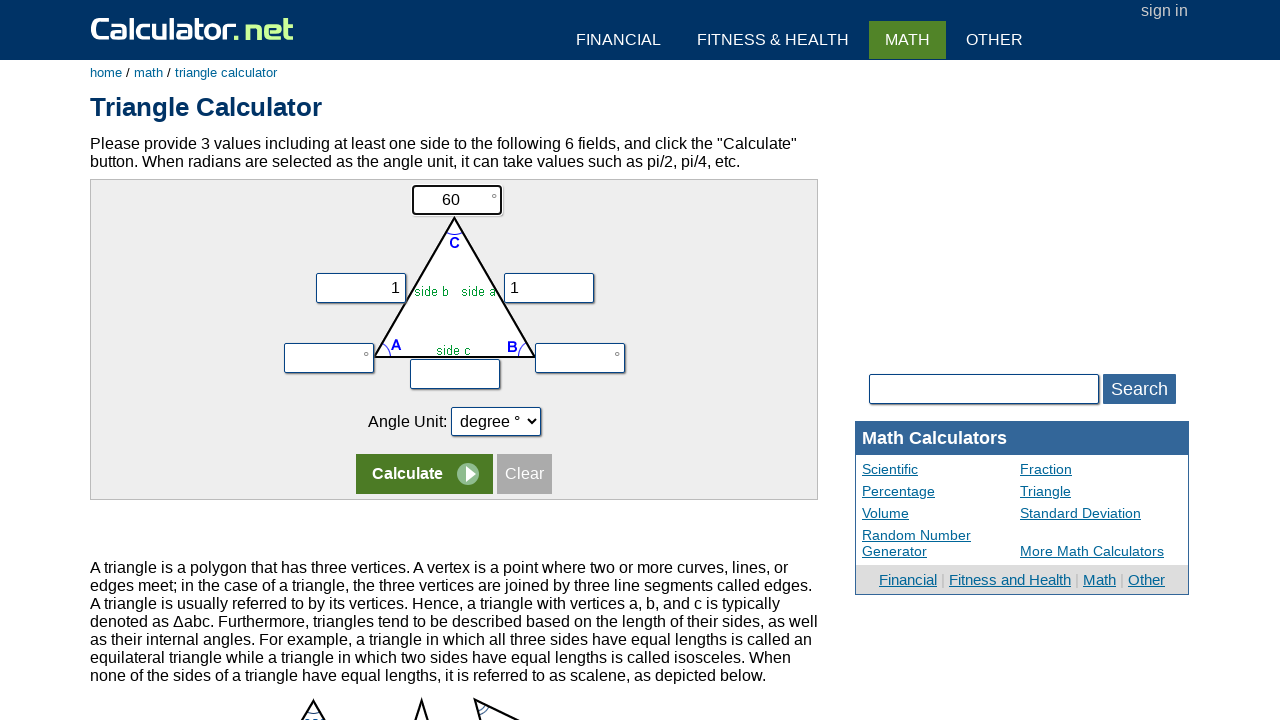

Filled vc field with value 0 on input[name='vc']
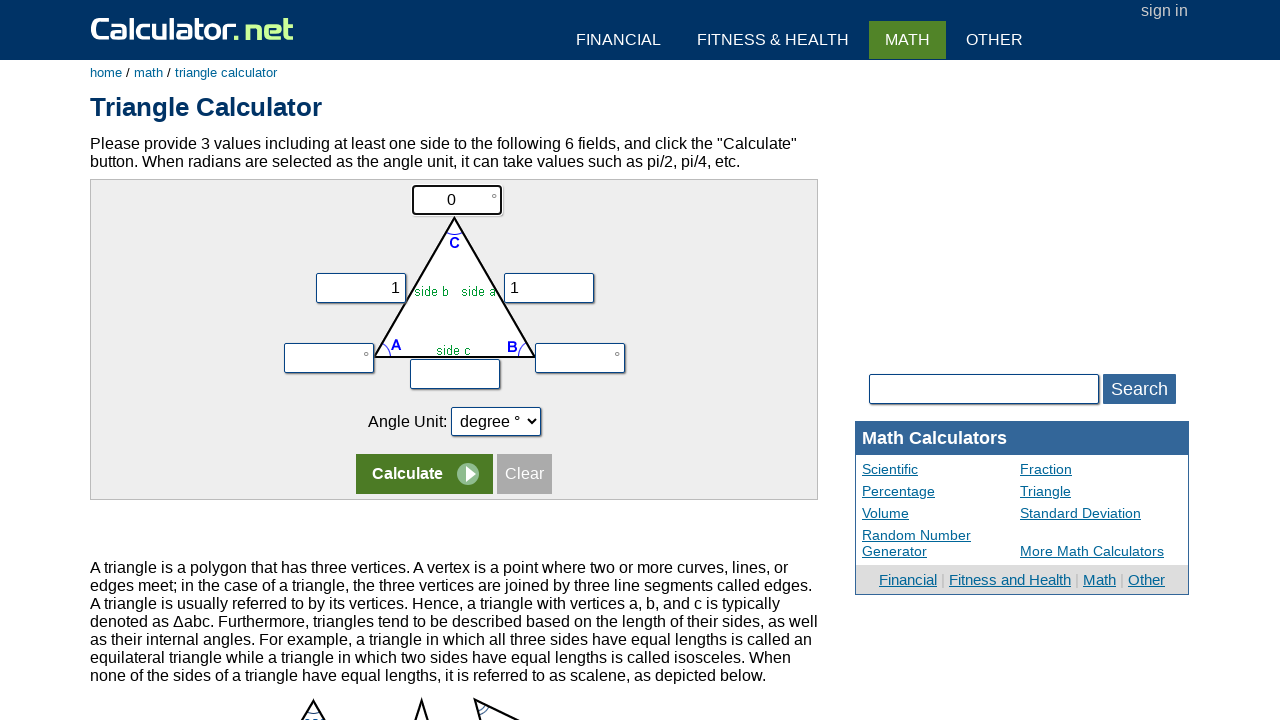

Clicked second row using XPath at (454, 279) on xpath=//div[@id='content']/div[2]/form/table/tbody/tr[2]
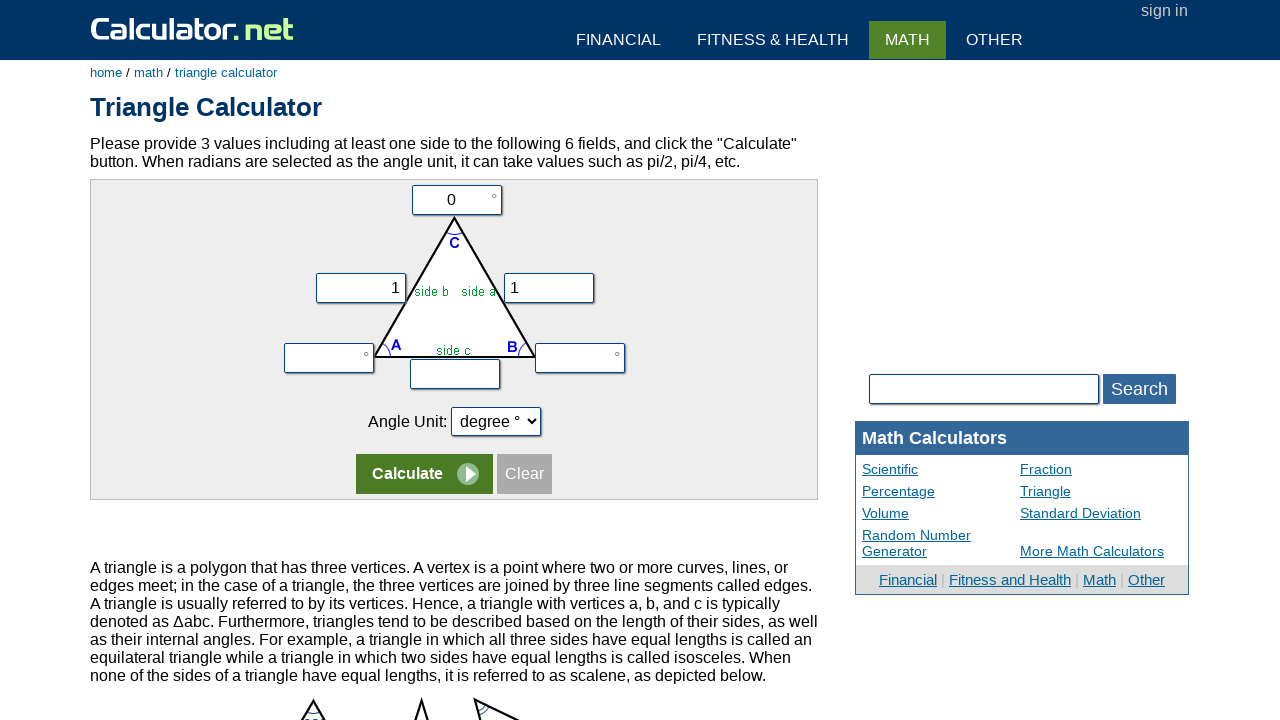

Filled vx field with value 3 on input[name='vx']
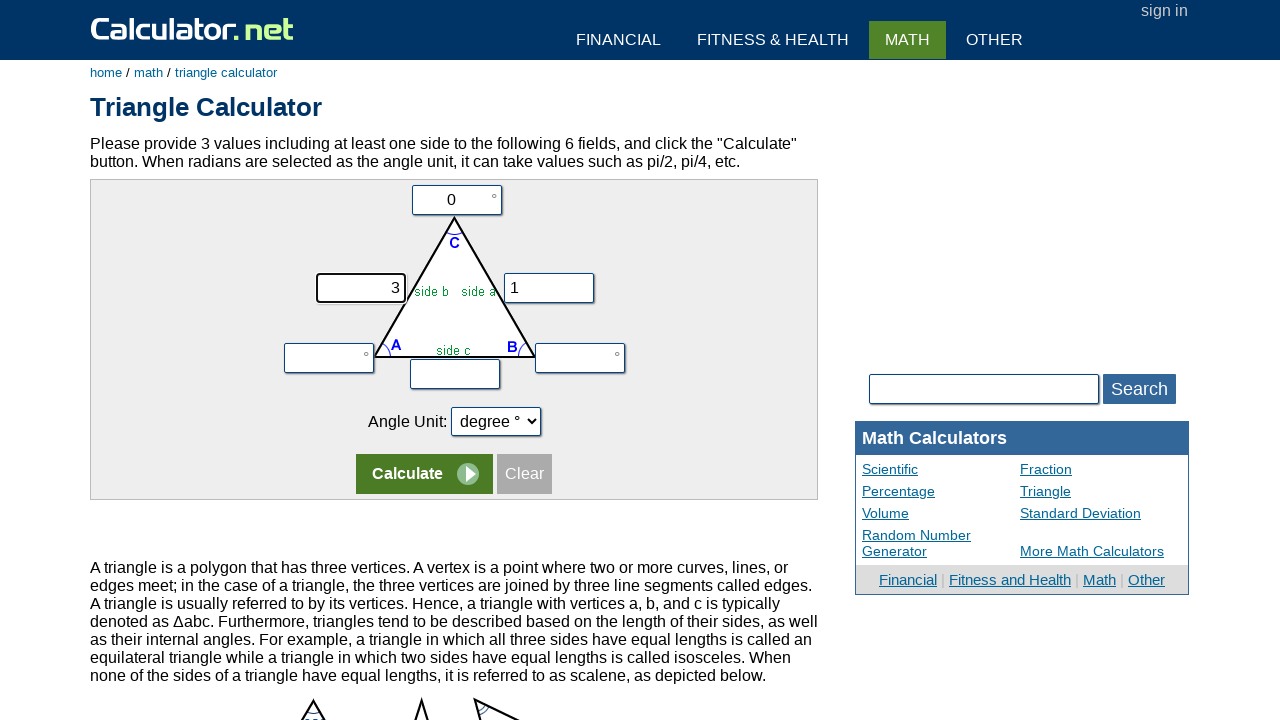

Clicked second row using XPath again at (454, 279) on xpath=//div[@id='content']/div[2]/form/table/tbody/tr[2]
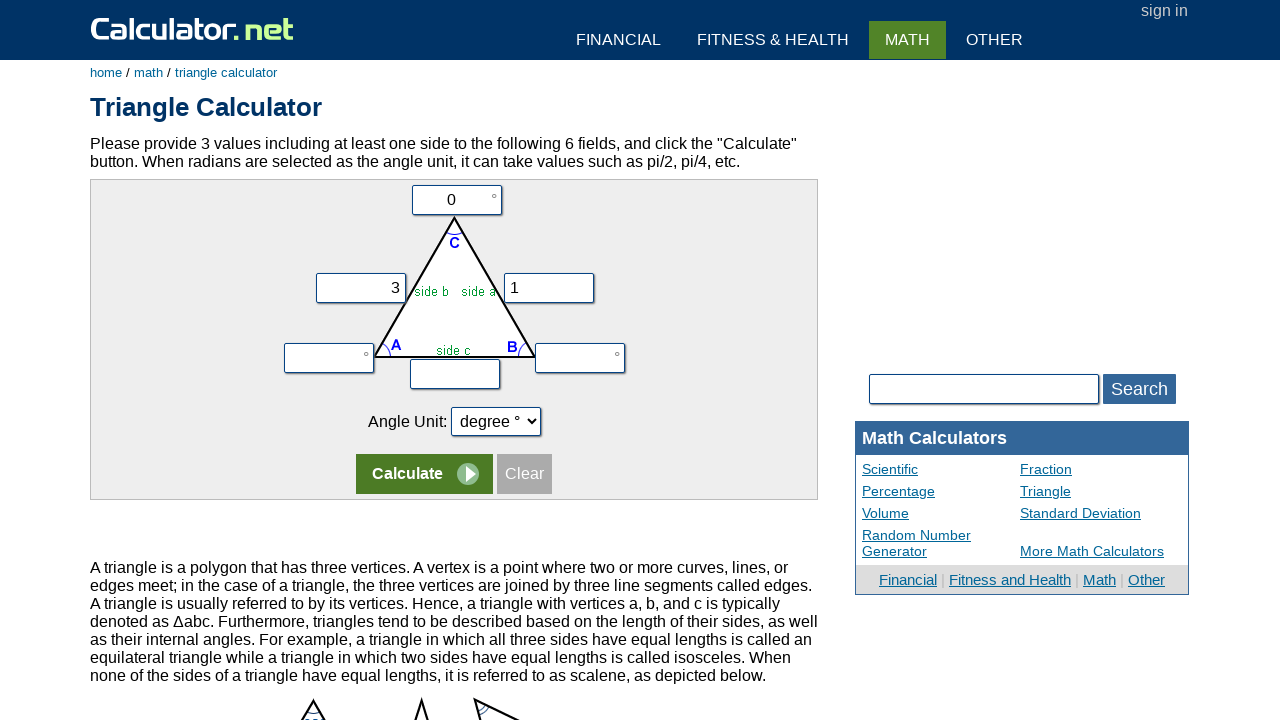

Filled vy field with value 3 on input[name='vy']
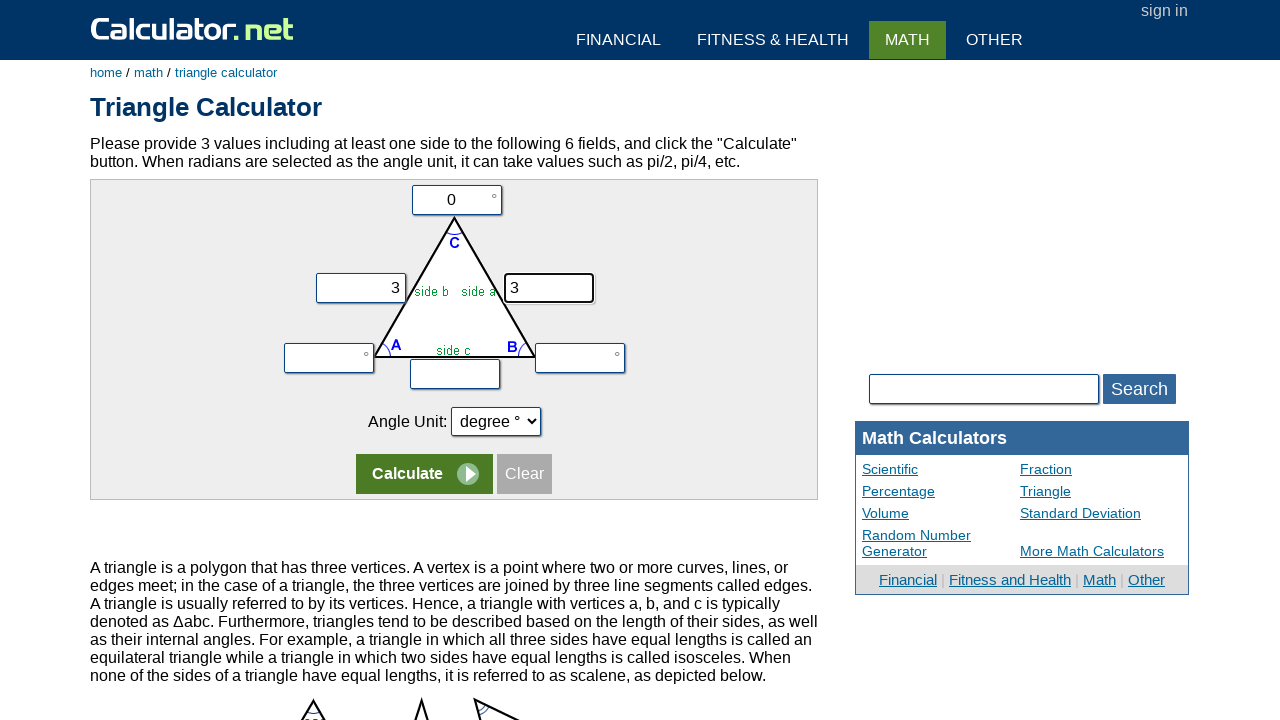

Clicked vz field at (455, 374) on input[name='vz']
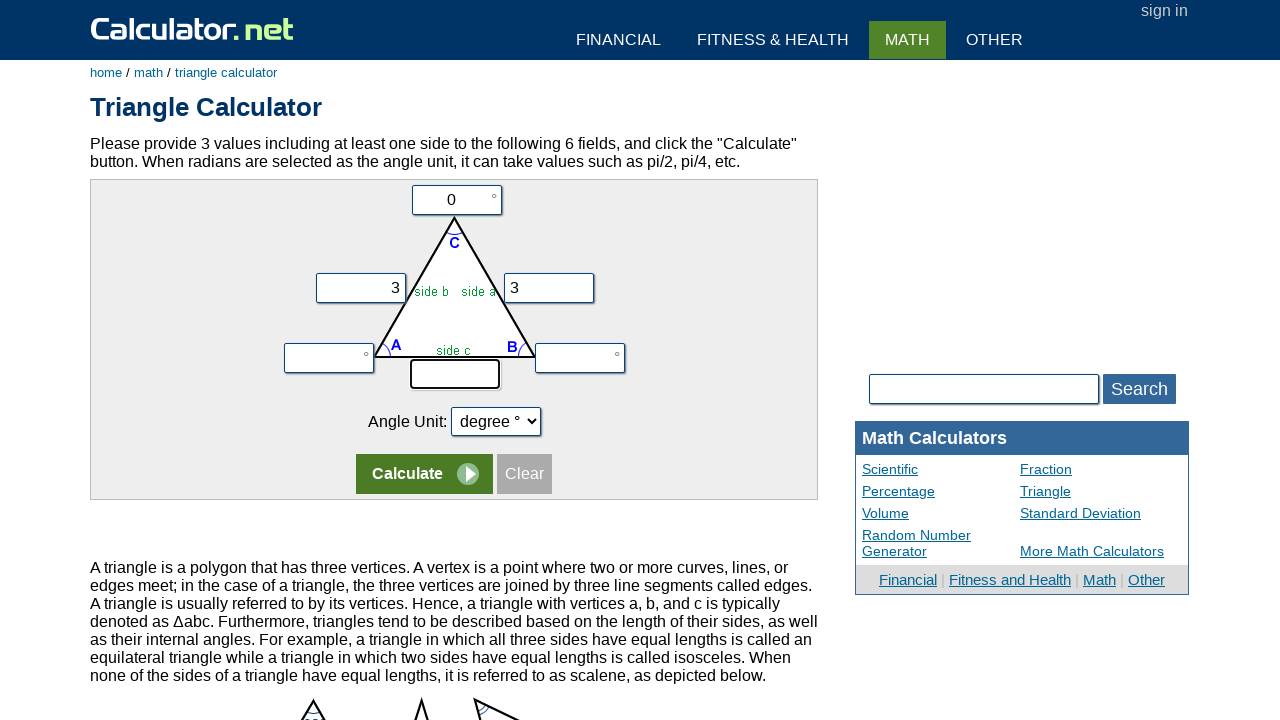

Filled vz field with value 1 on input[name='vz']
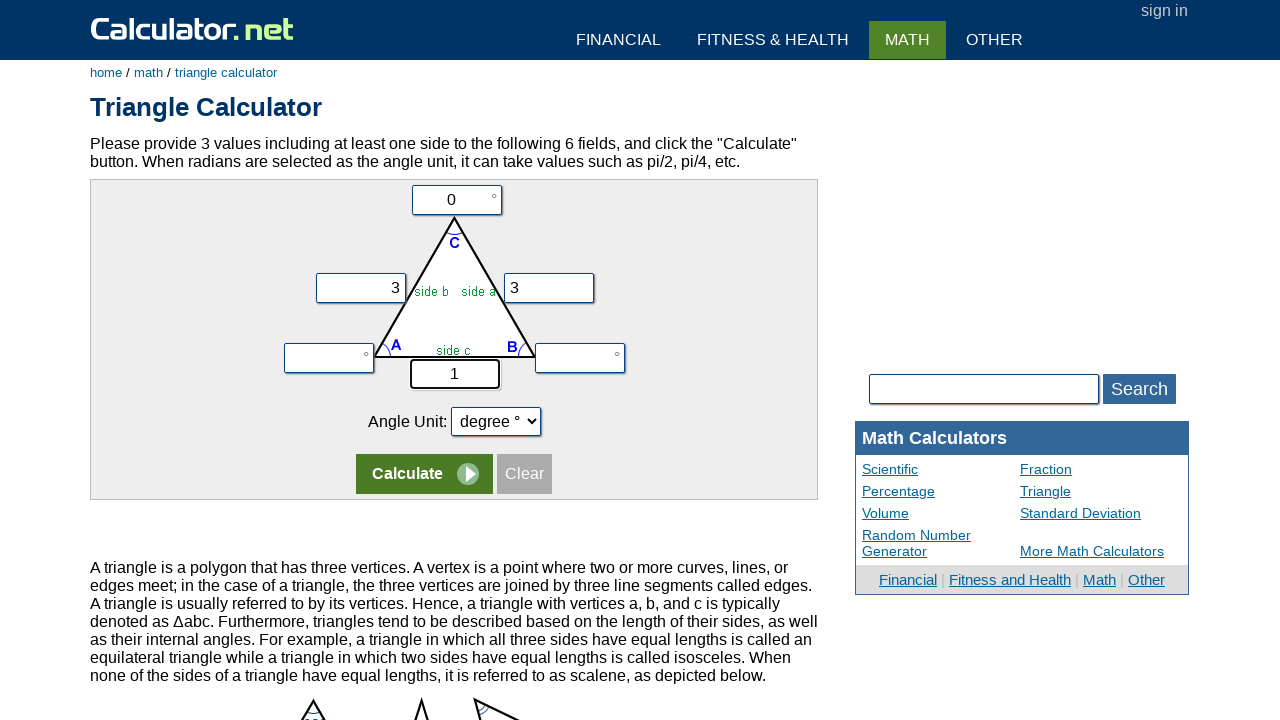

Clicked calculate button at (424, 474) on input[name='x']
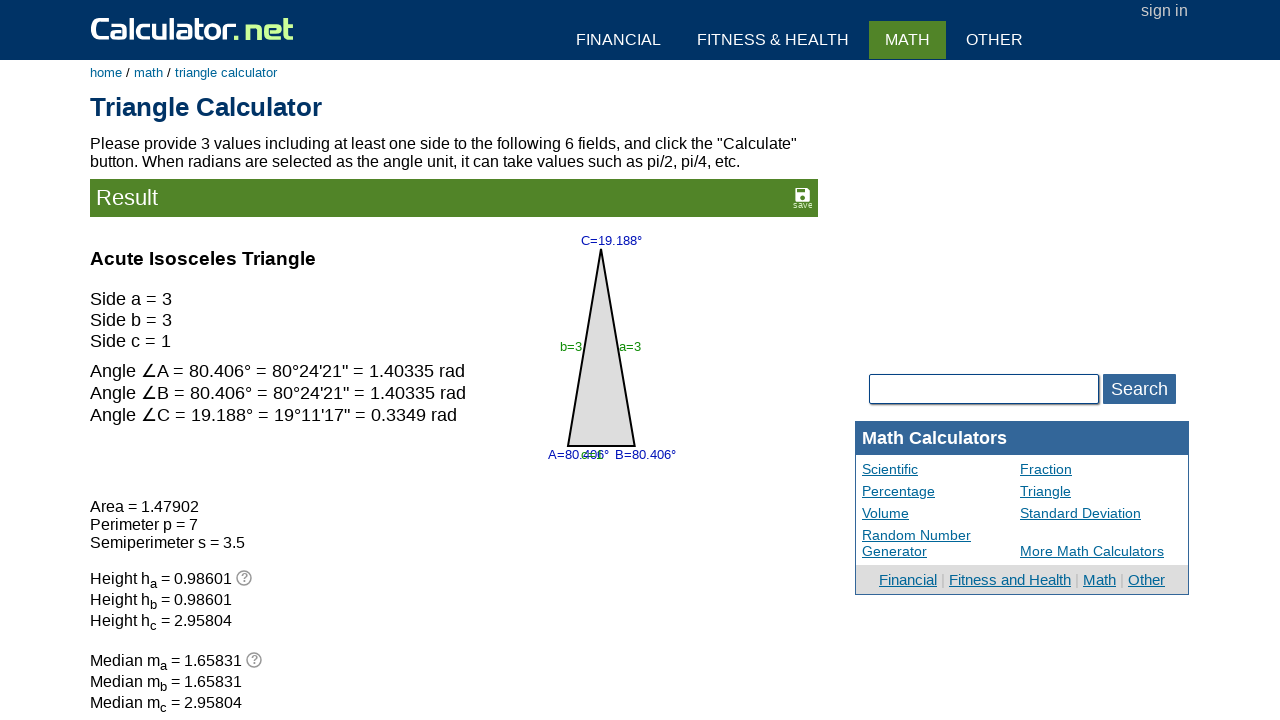

Results loaded and displayed
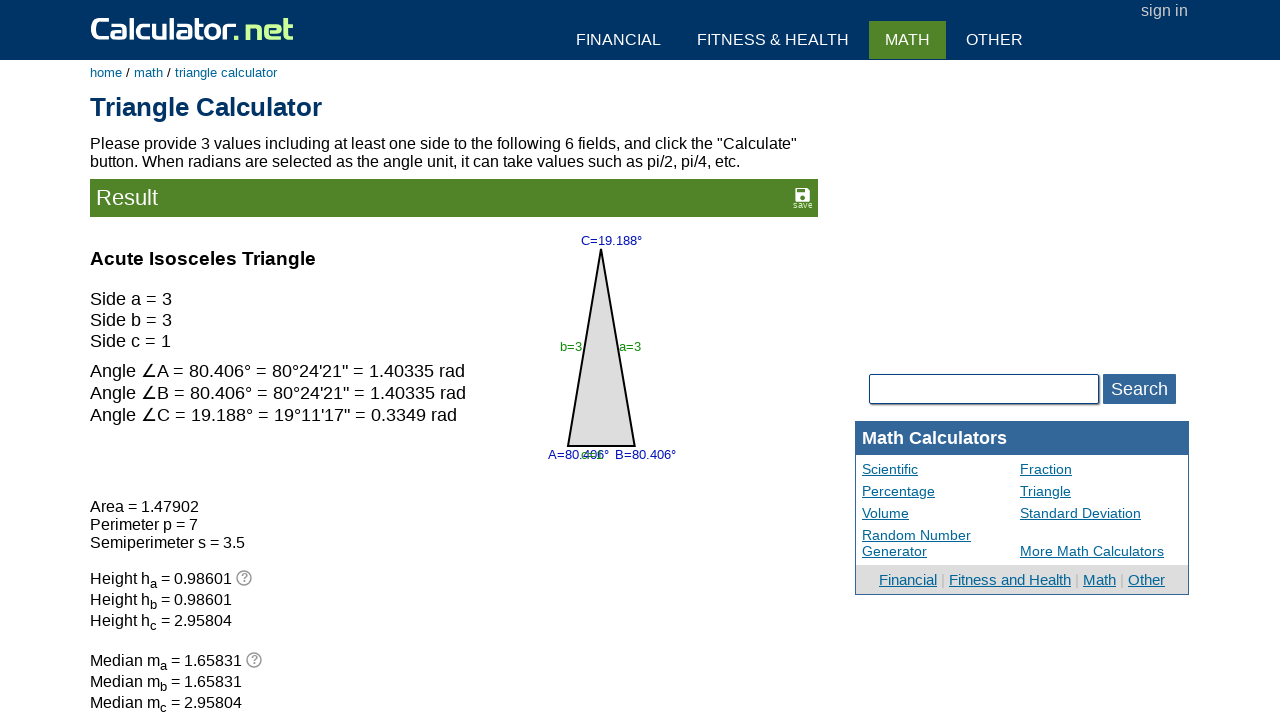

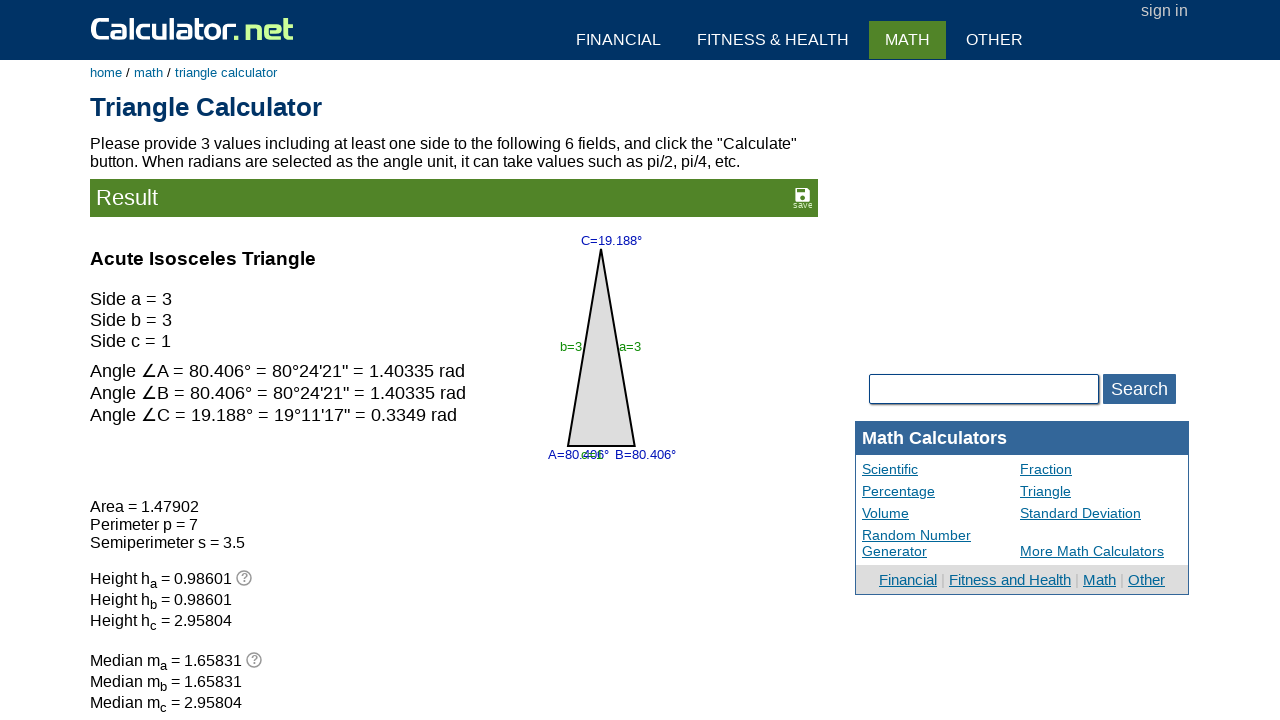